Tests that the form rejects submission with all empty fields

Starting URL: https://davi-vert.vercel.app/index.html

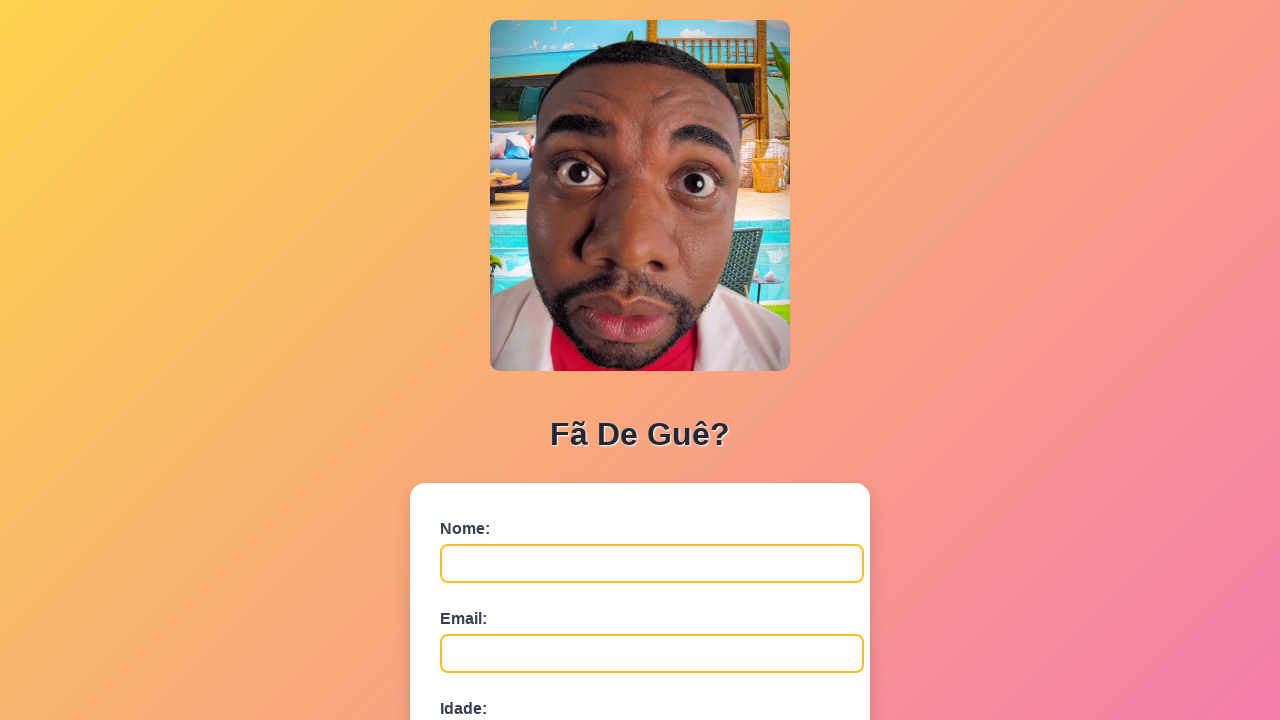

Cleared localStorage
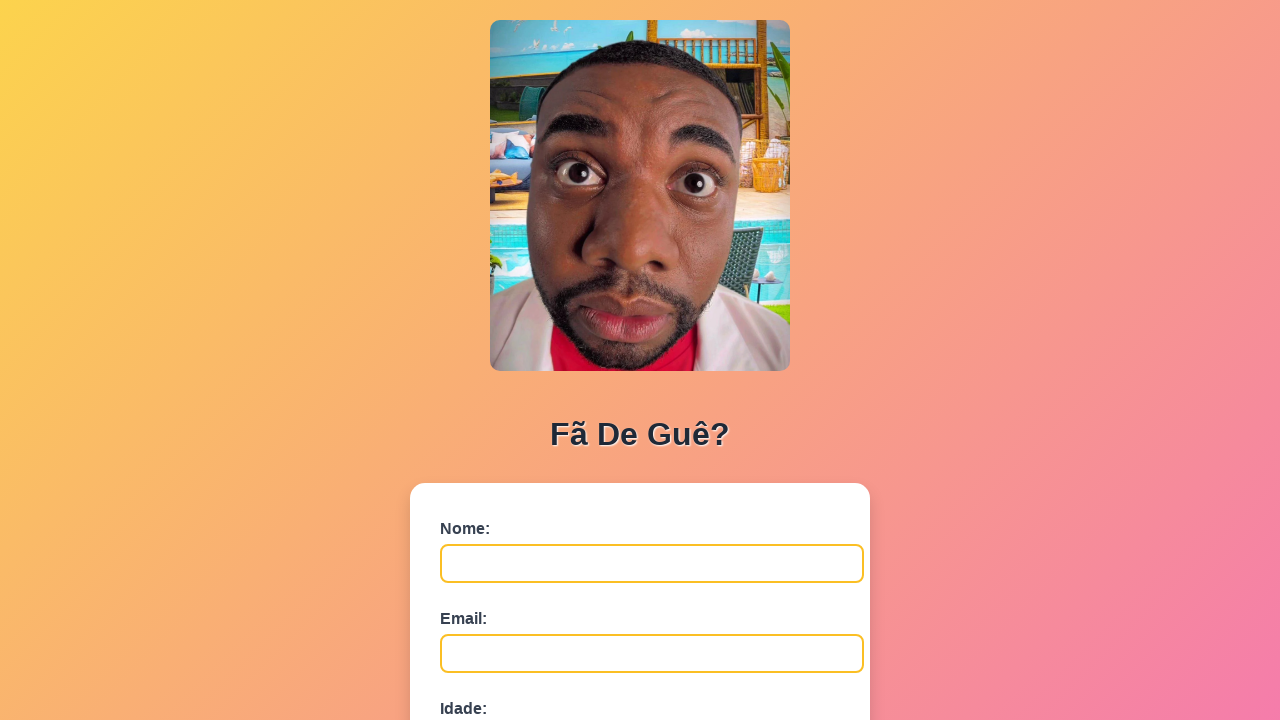

Cleared nome field on #nome
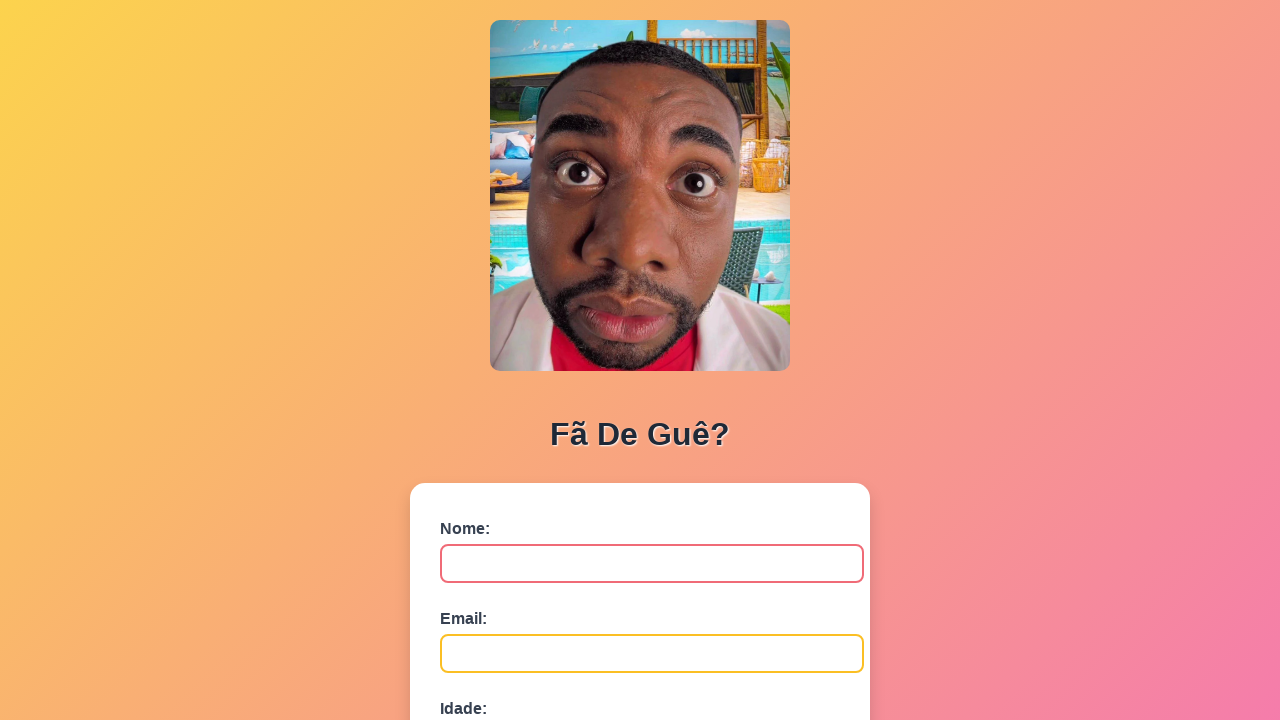

Cleared email field on #email
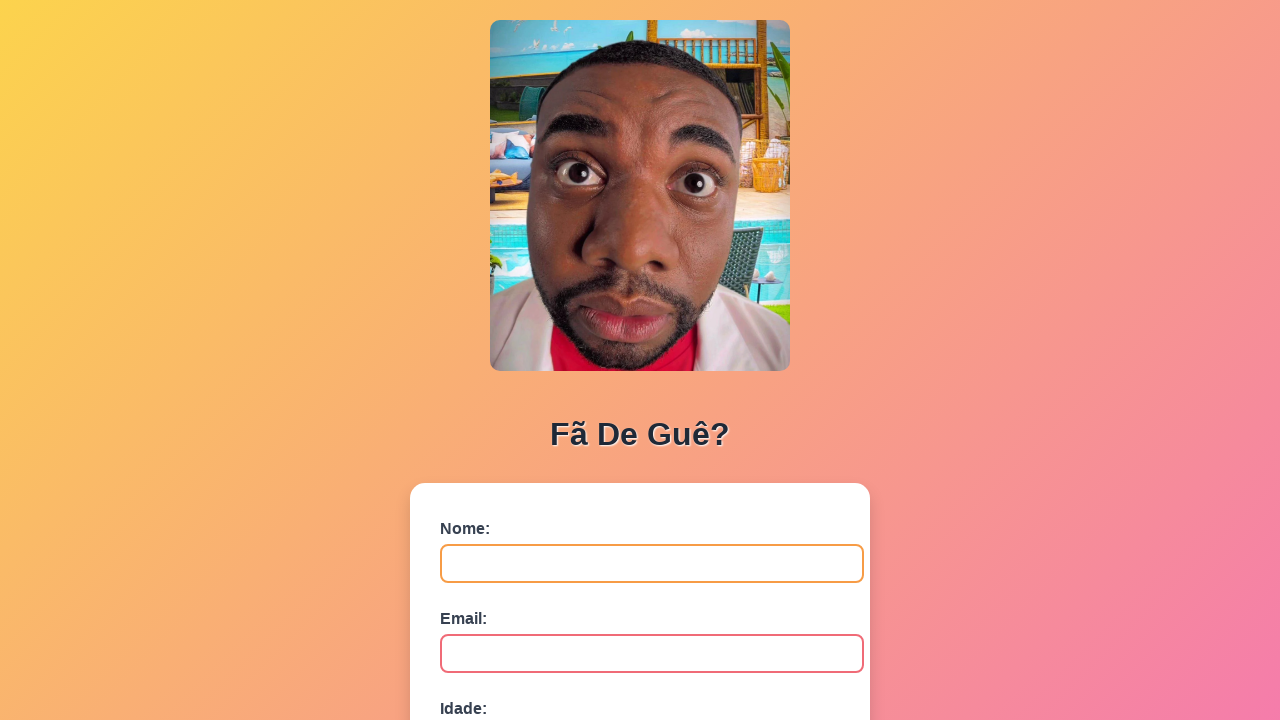

Cleared idade field on #idade
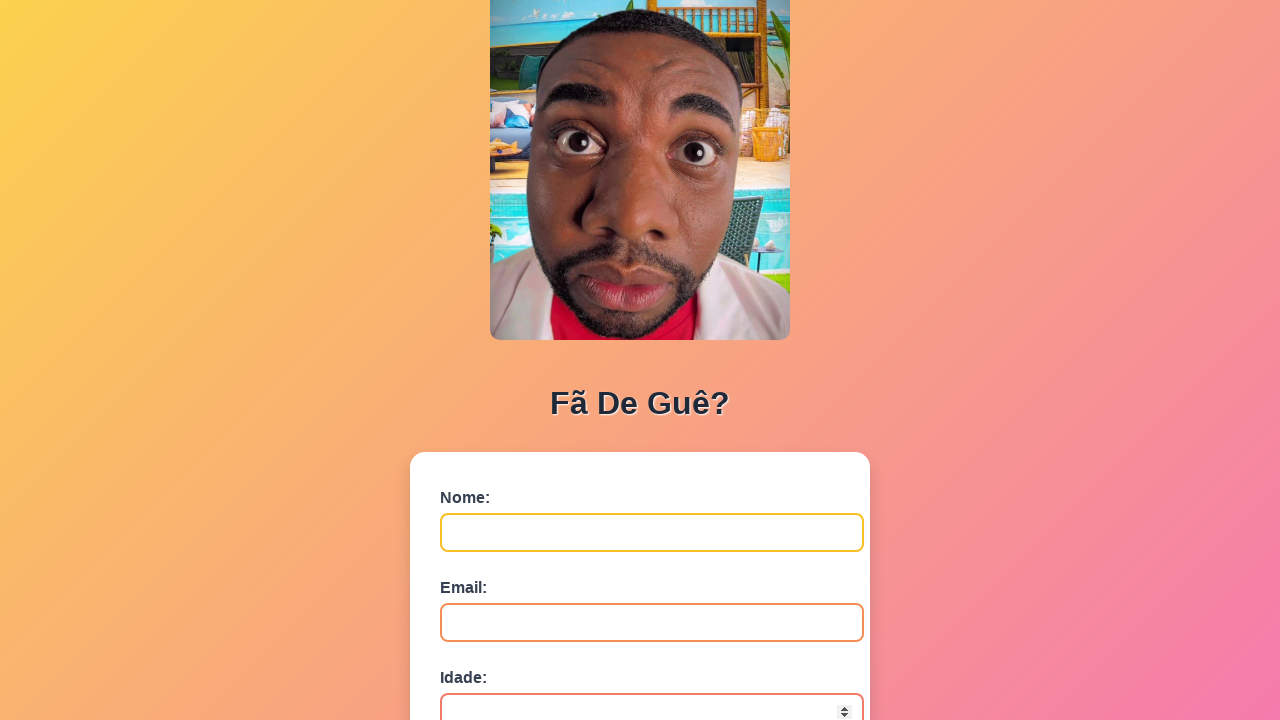

Clicked submit button with all empty fields at (490, 569) on button[type='submit']
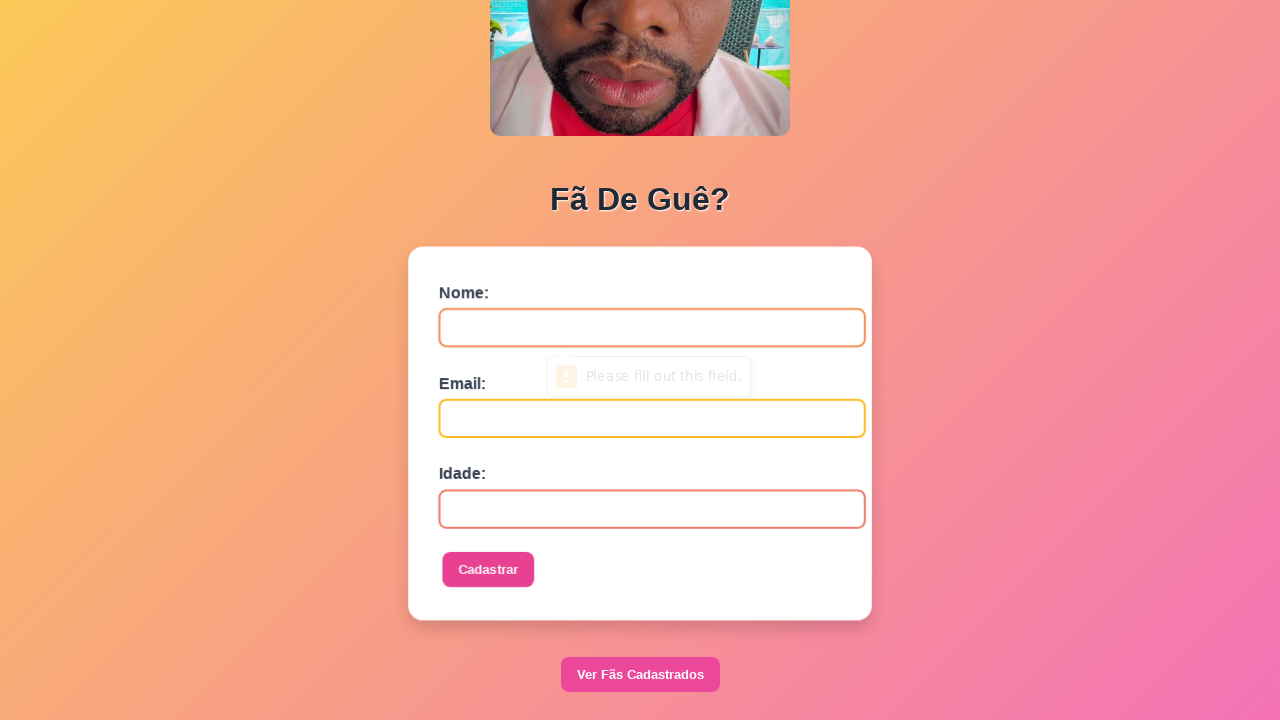

Waited 500ms for alert or validation response
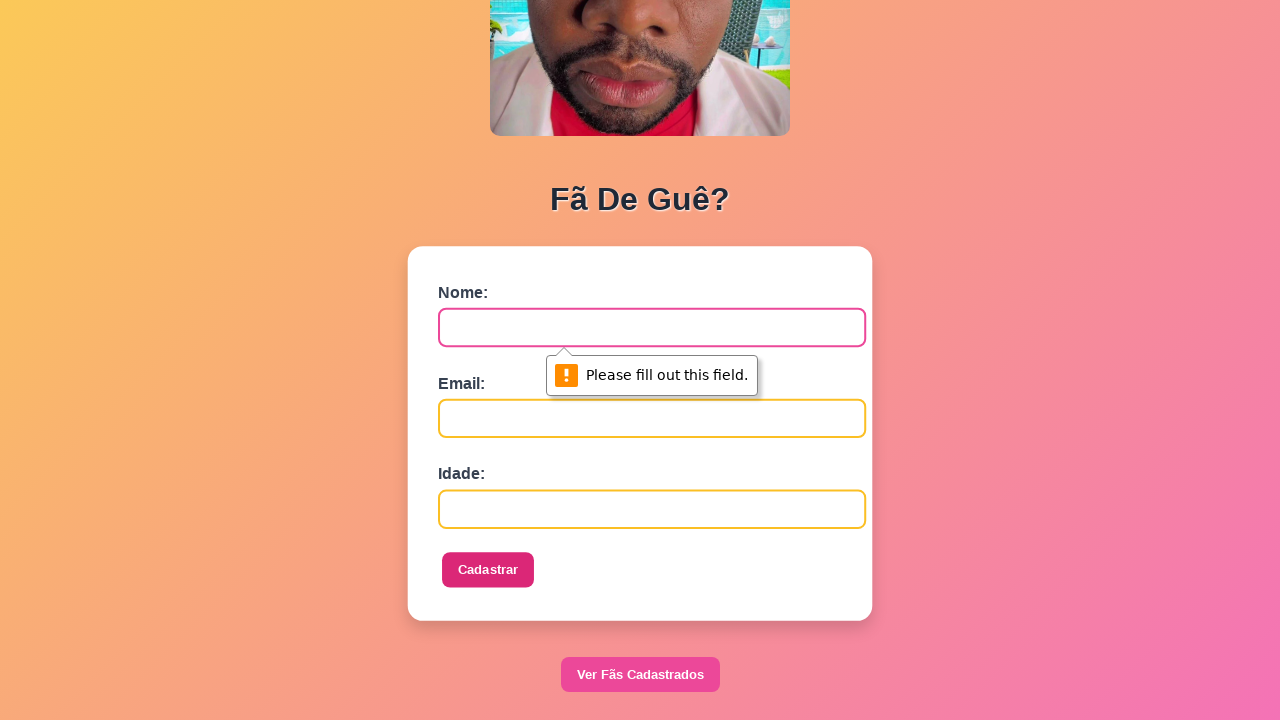

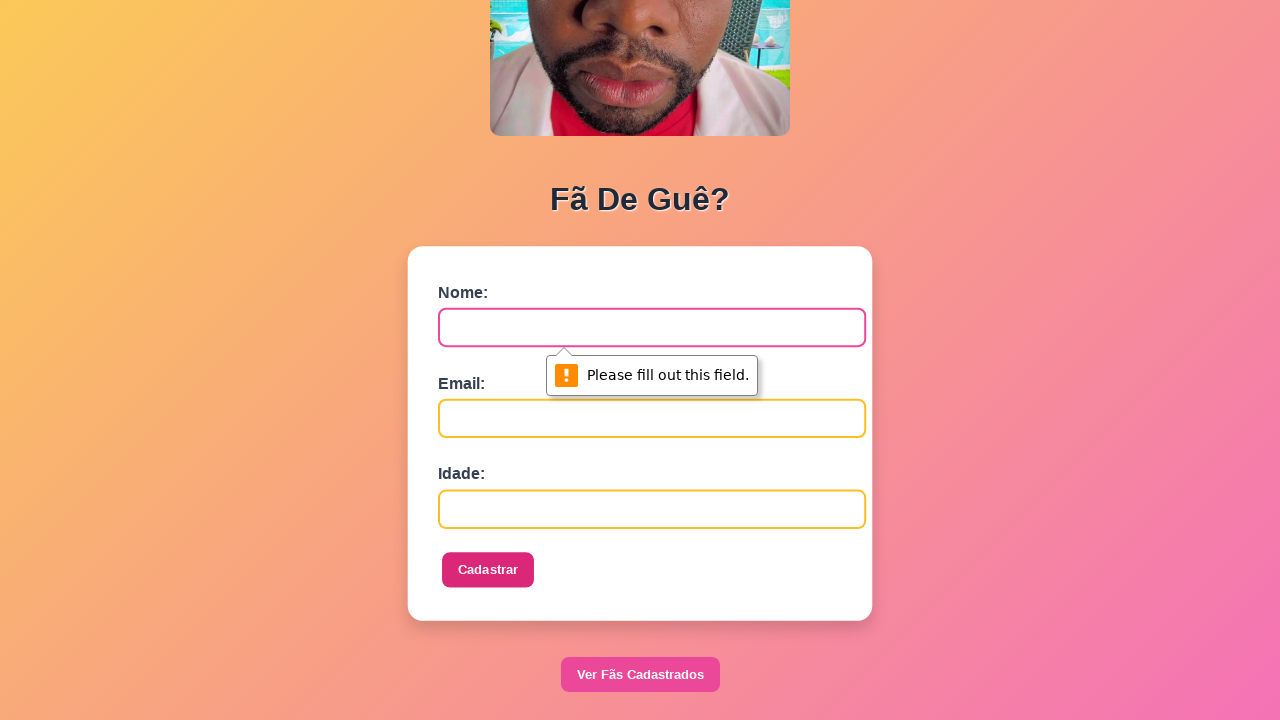